Checks Walmart product page for PlayStation 5 availability by examining the stock status element

Starting URL: https://www.walmart.com/ip/Sony-PlayStation-5-Video-Game-Console/363472942

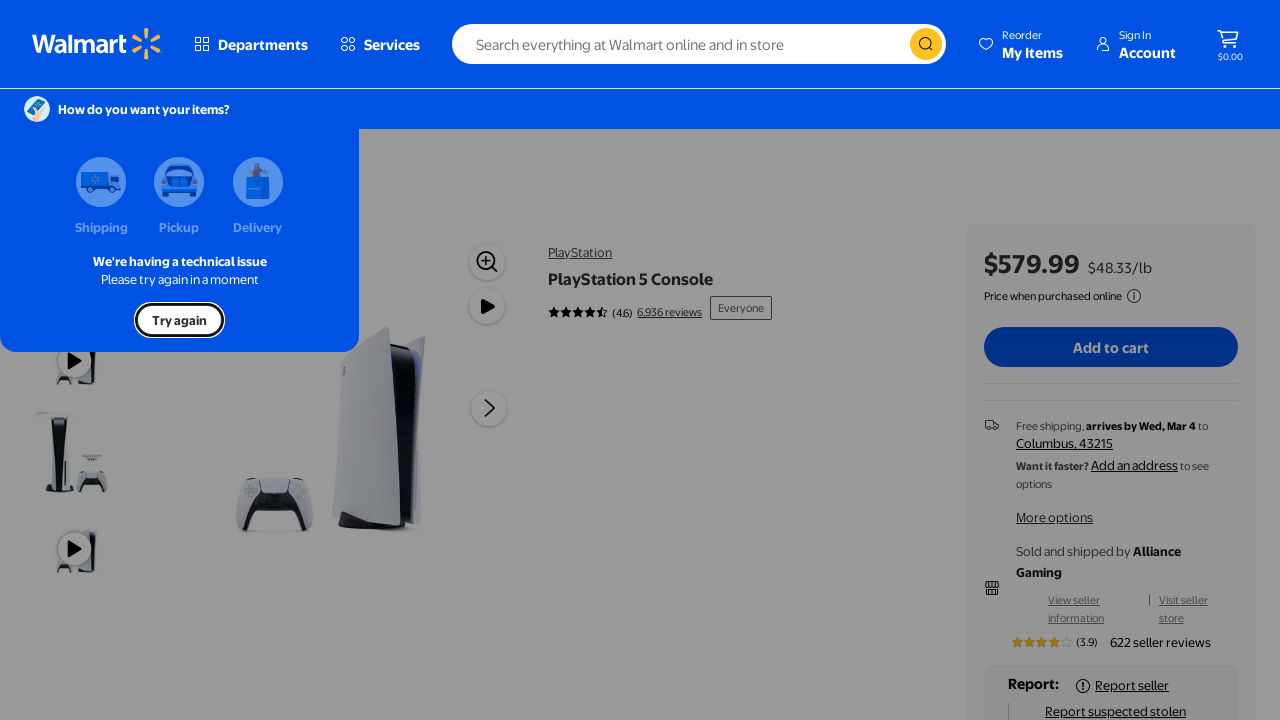

Navigated to Walmart PlayStation 5 product page
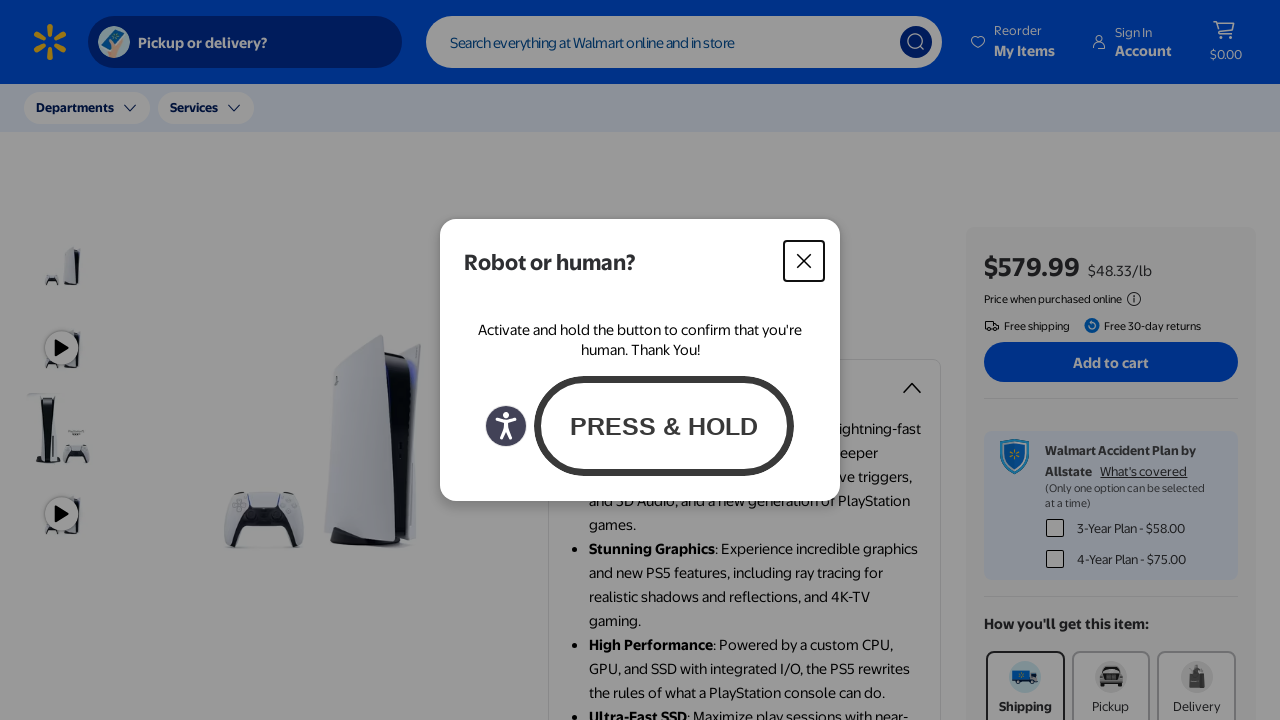

Located stock status element
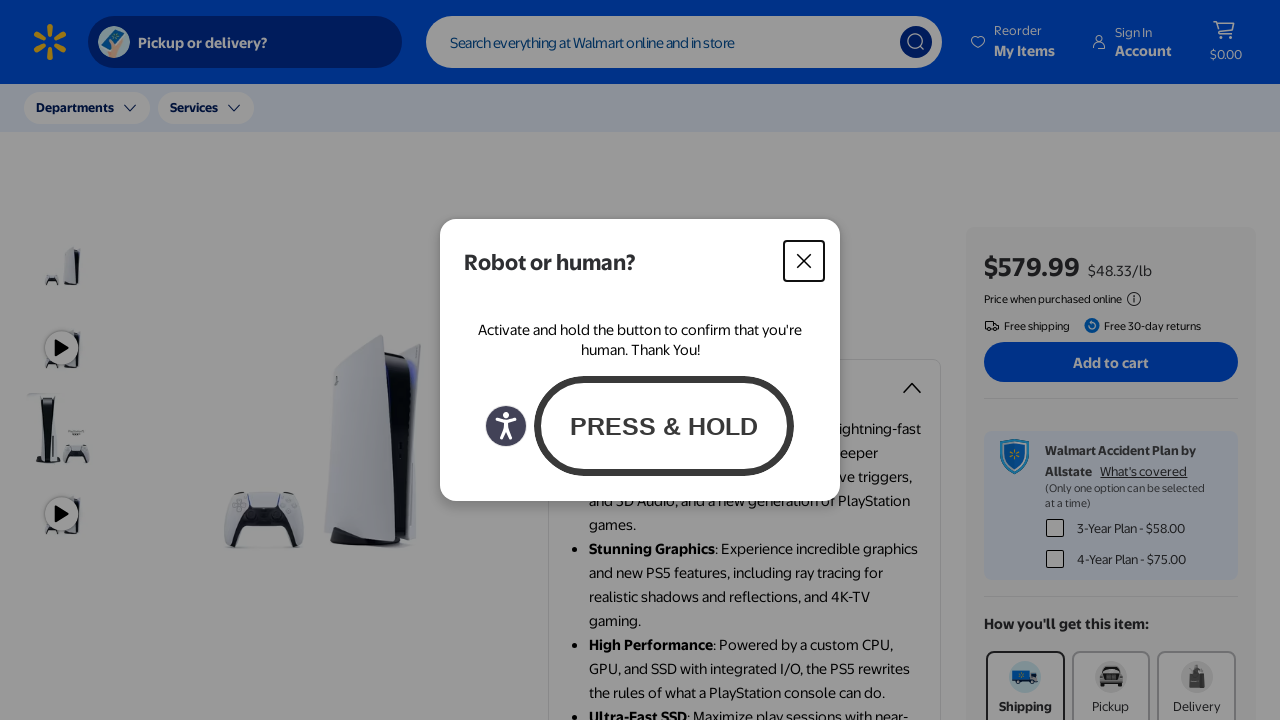

Extracted stock status text: ''
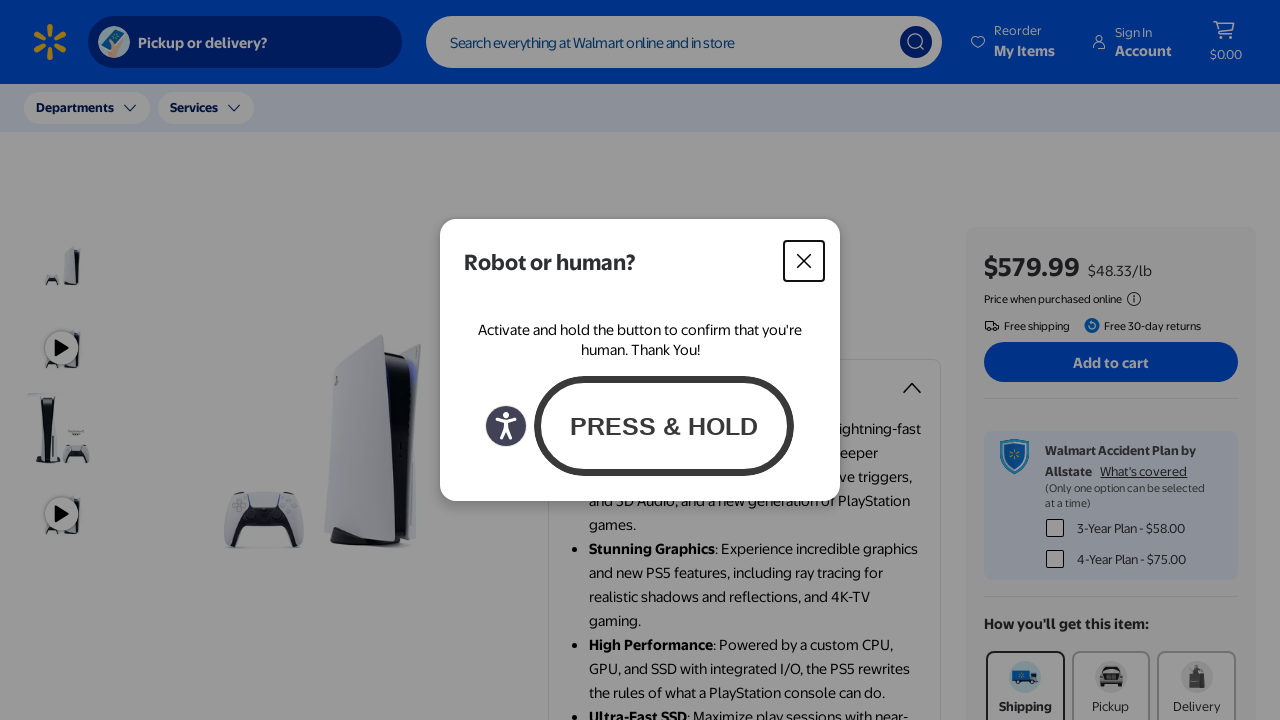

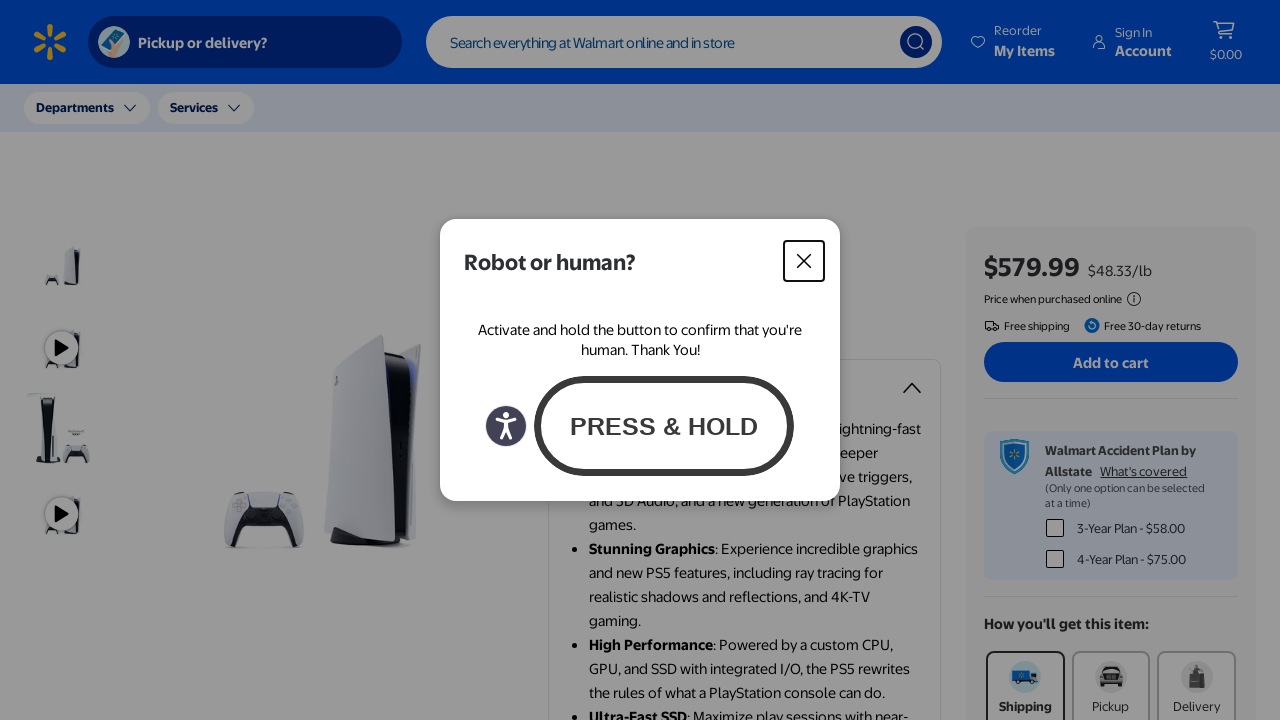